Navigates to GitHub's homepage and verifies the page loads successfully by checking the page title

Starting URL: https://github.com

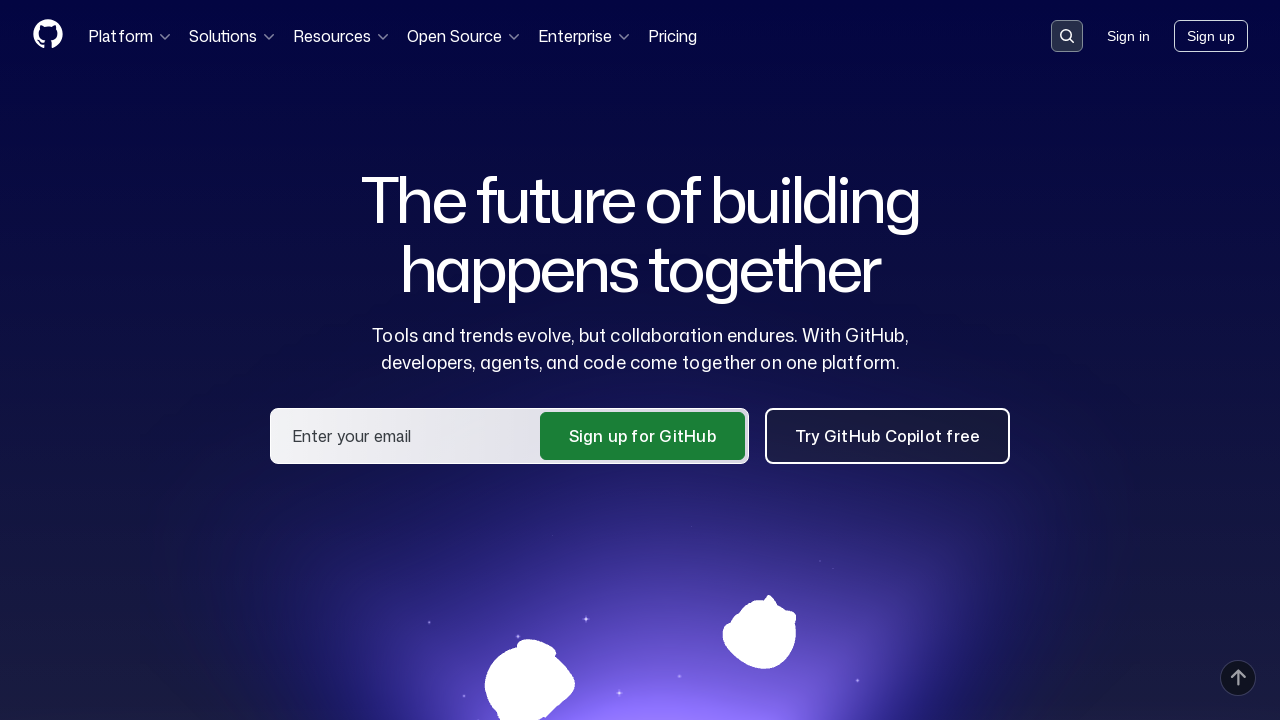

Navigated to GitHub homepage
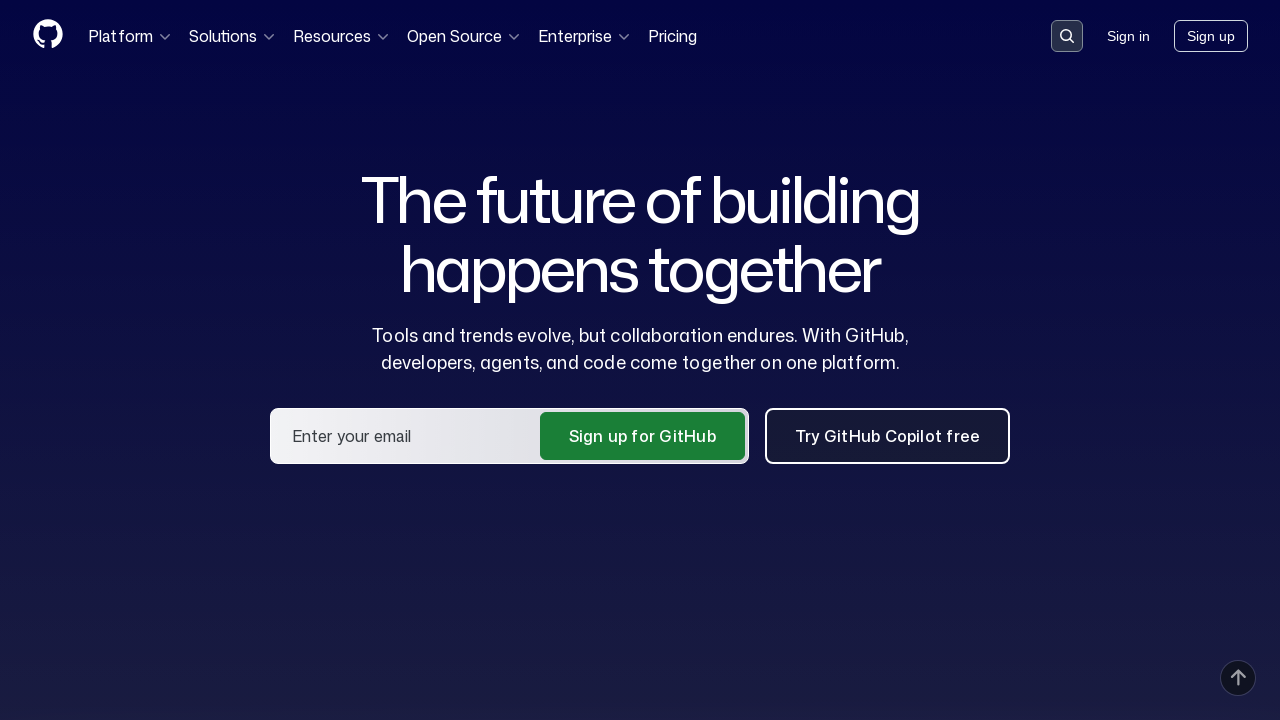

GitHub homepage DOM content loaded
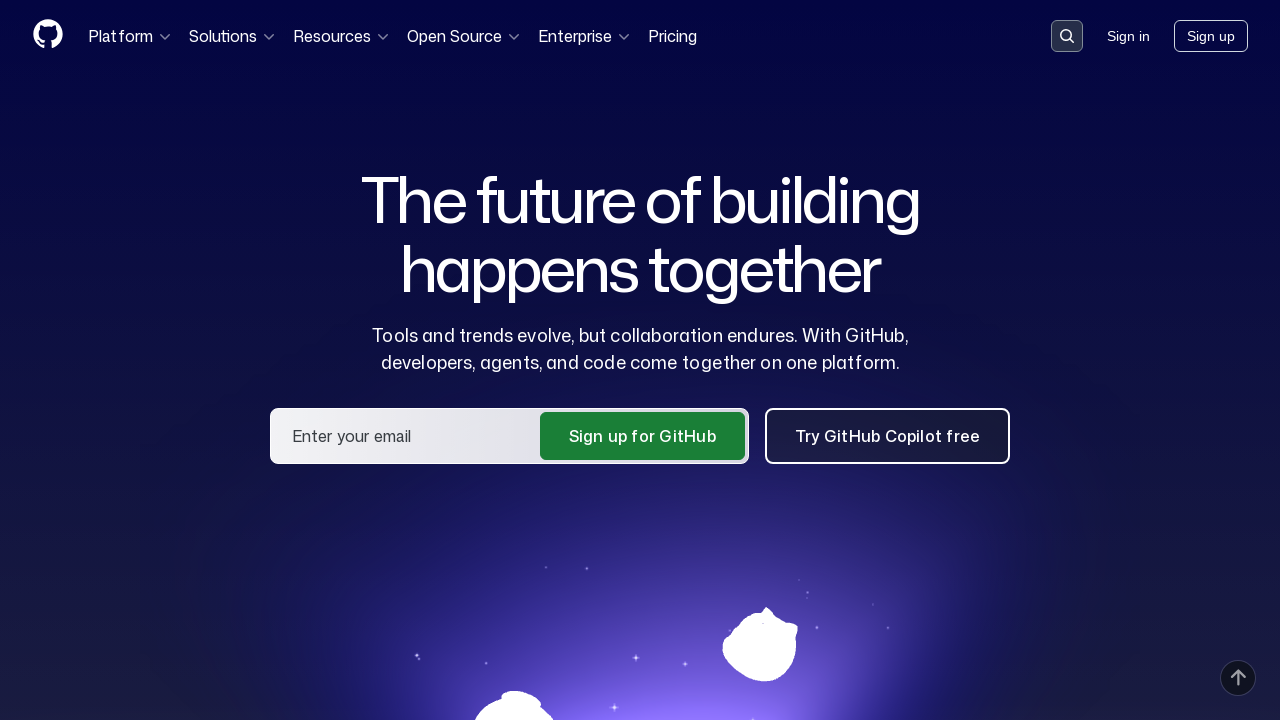

Verified page title contains 'GitHub'
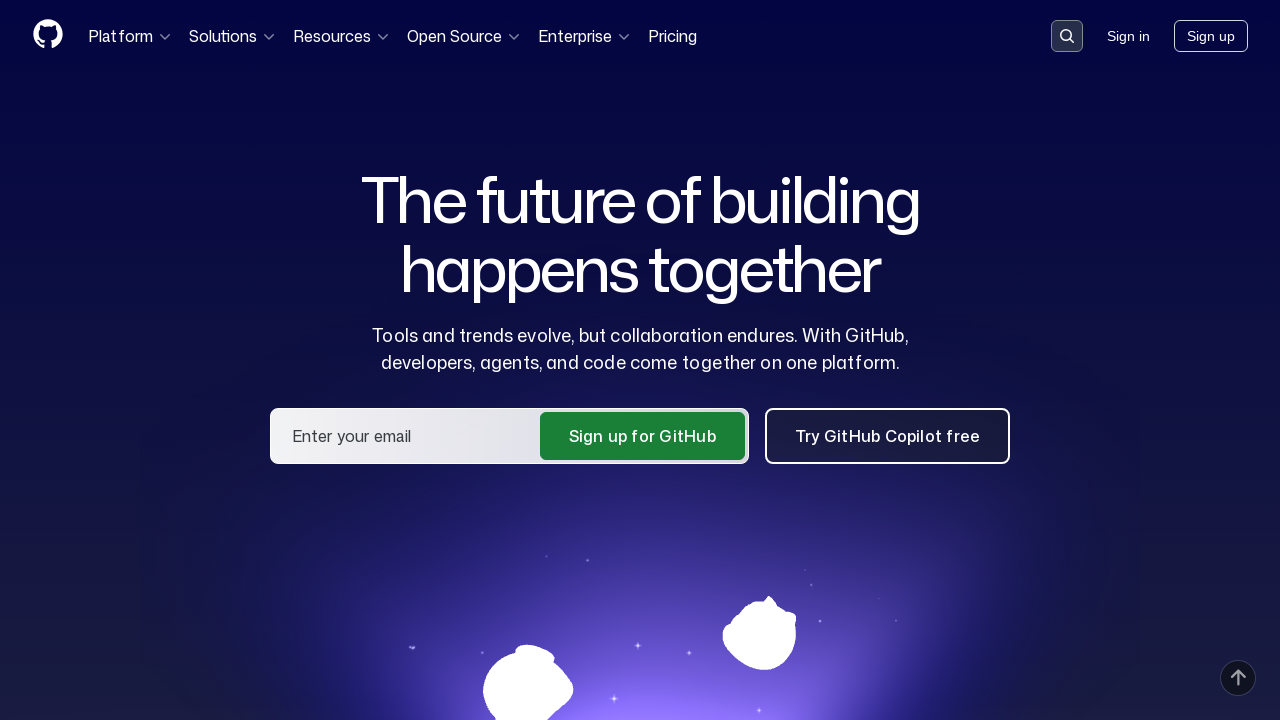

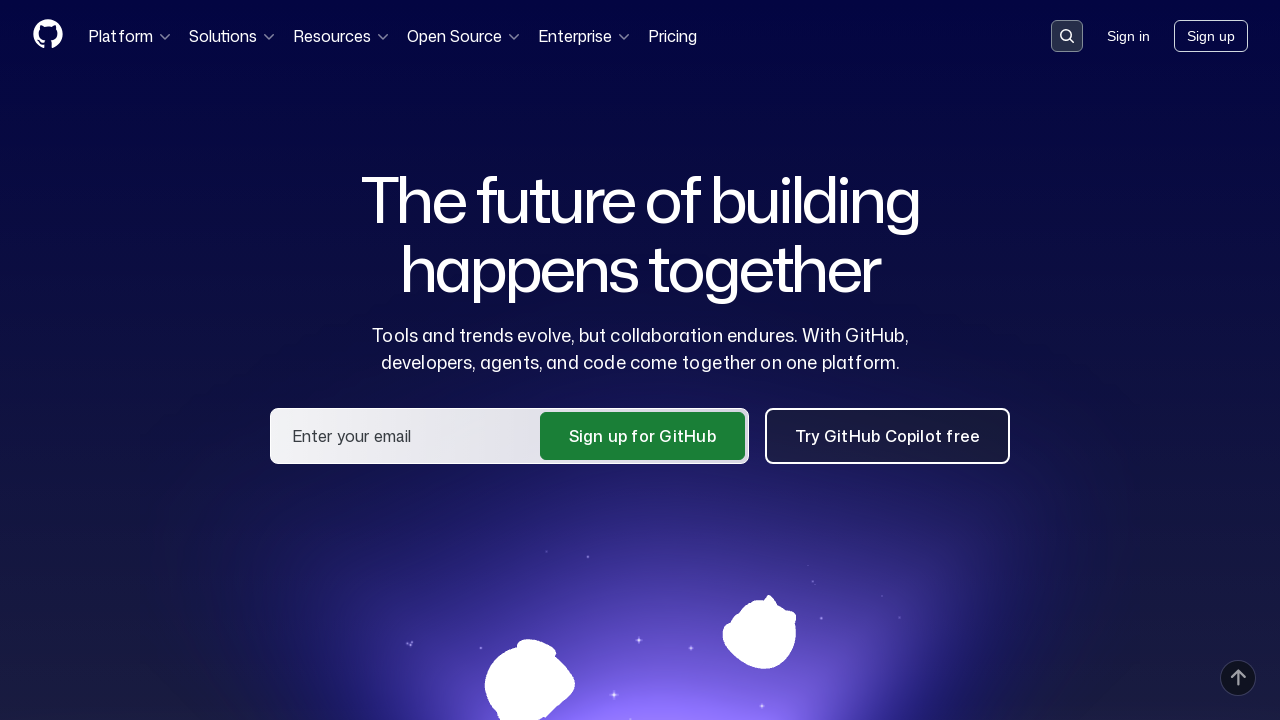